Tests that clicking on nav-item headings in the sidenav toggles expansion but does not navigate away from the docs page

Starting URL: https://angular.io/docs

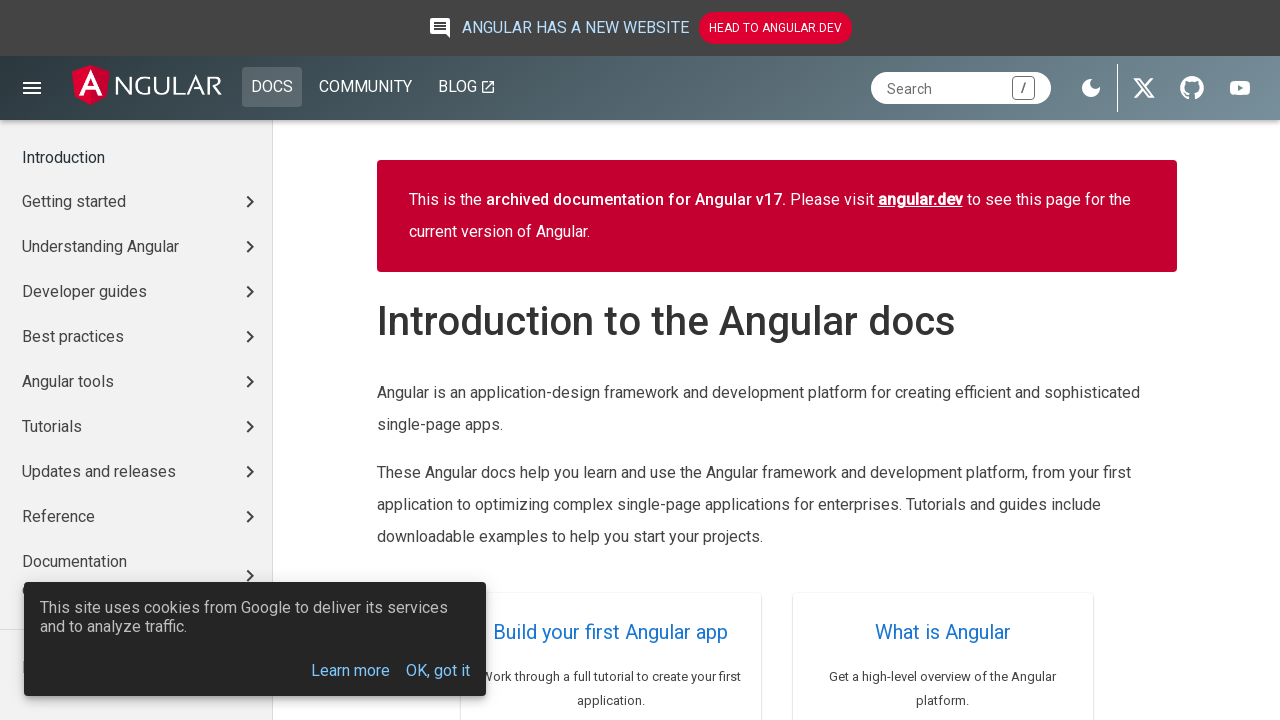

Waited for sidenav (aio-nav-menu) to load
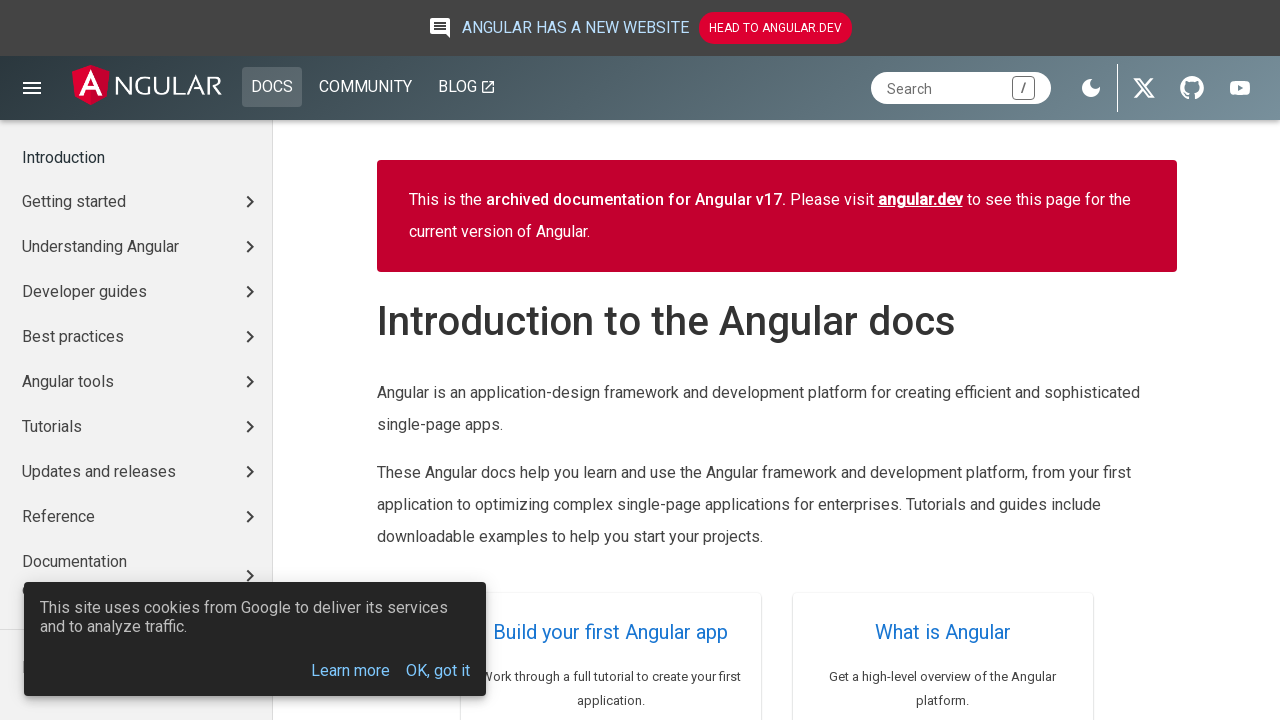

Located first nav-item heading in sidenav
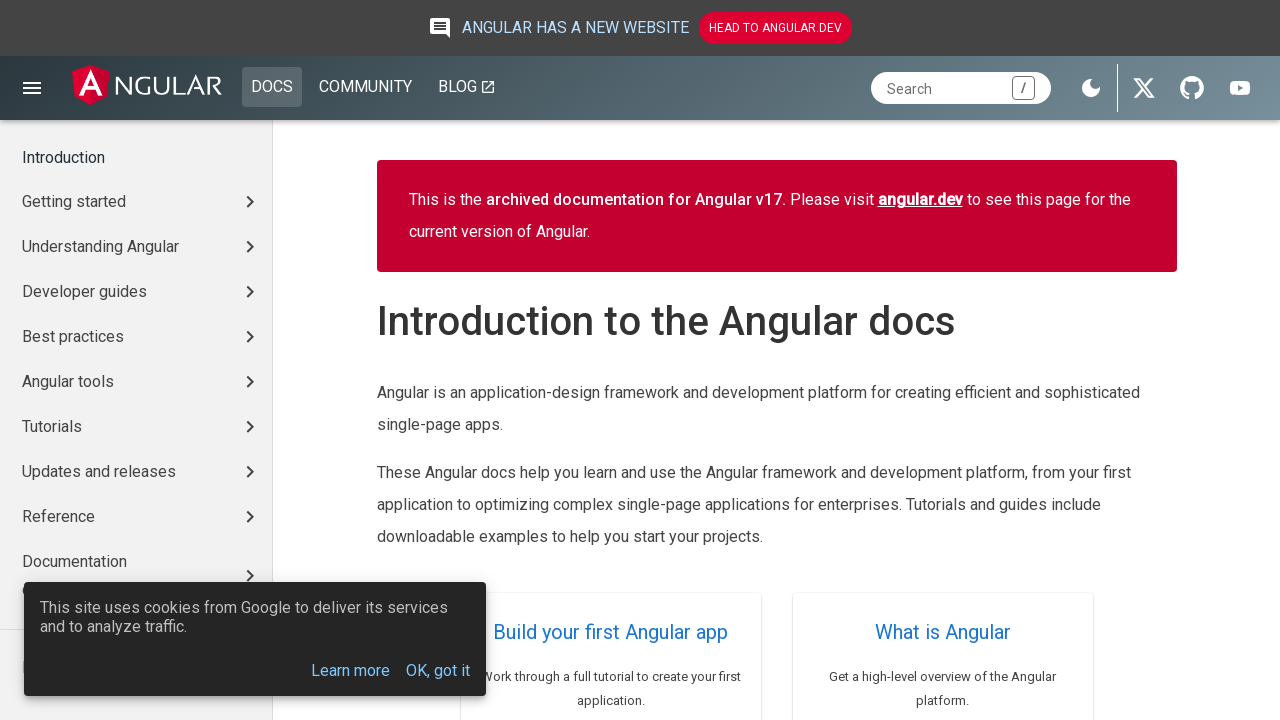

Located heading-children element following the nav-item heading
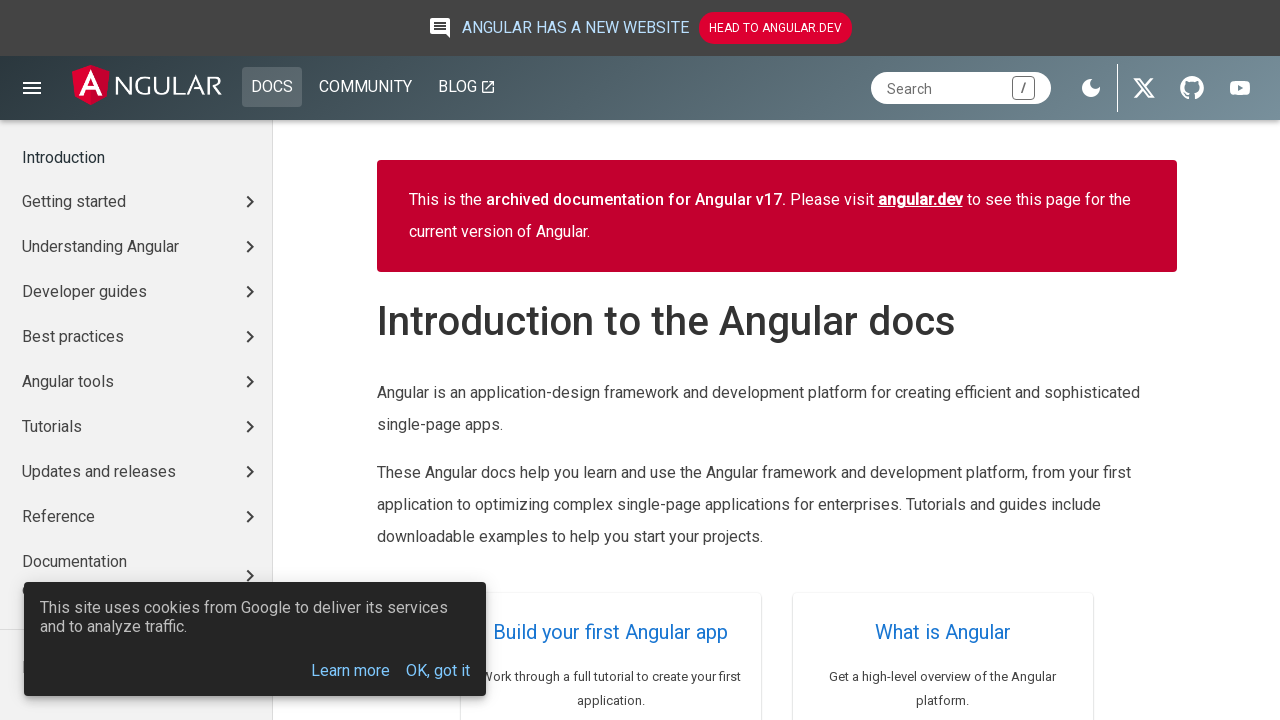

Verified nav-item heading starts in collapsed state
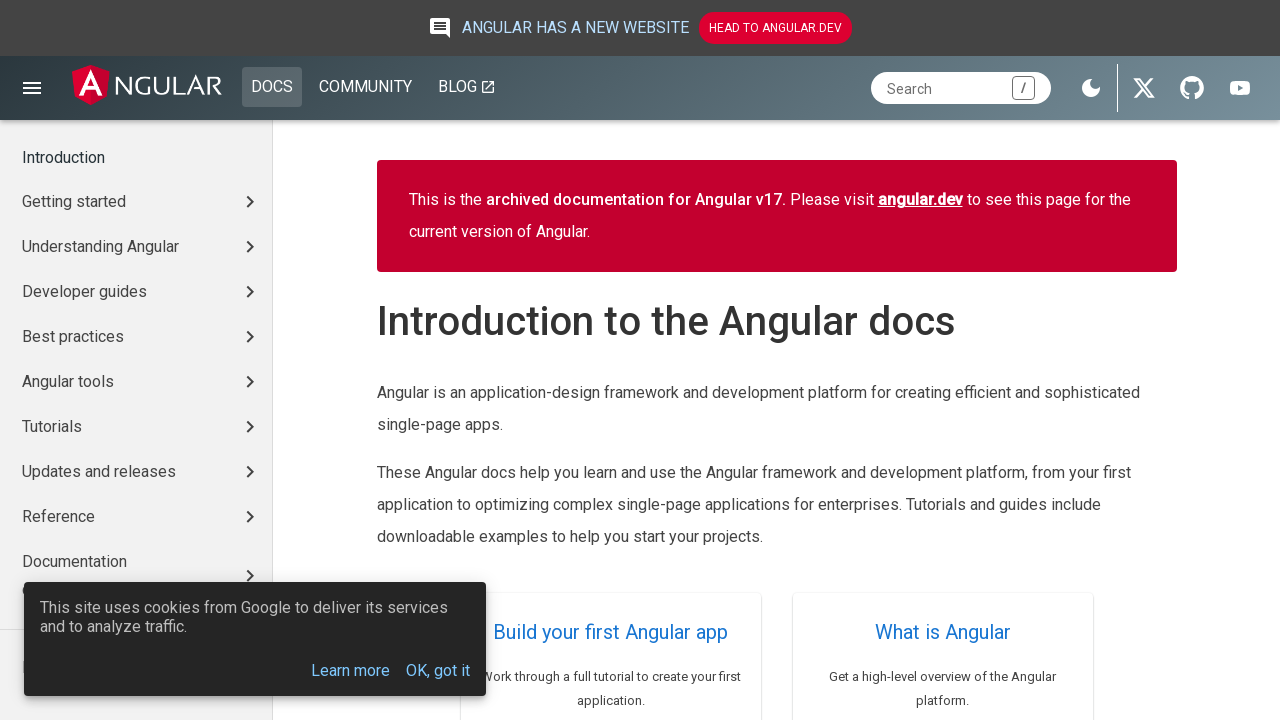

Clicked nav-item heading to expand at (136, 202) on aio-nav-menu .vertical-menu-item.heading >> nth=0
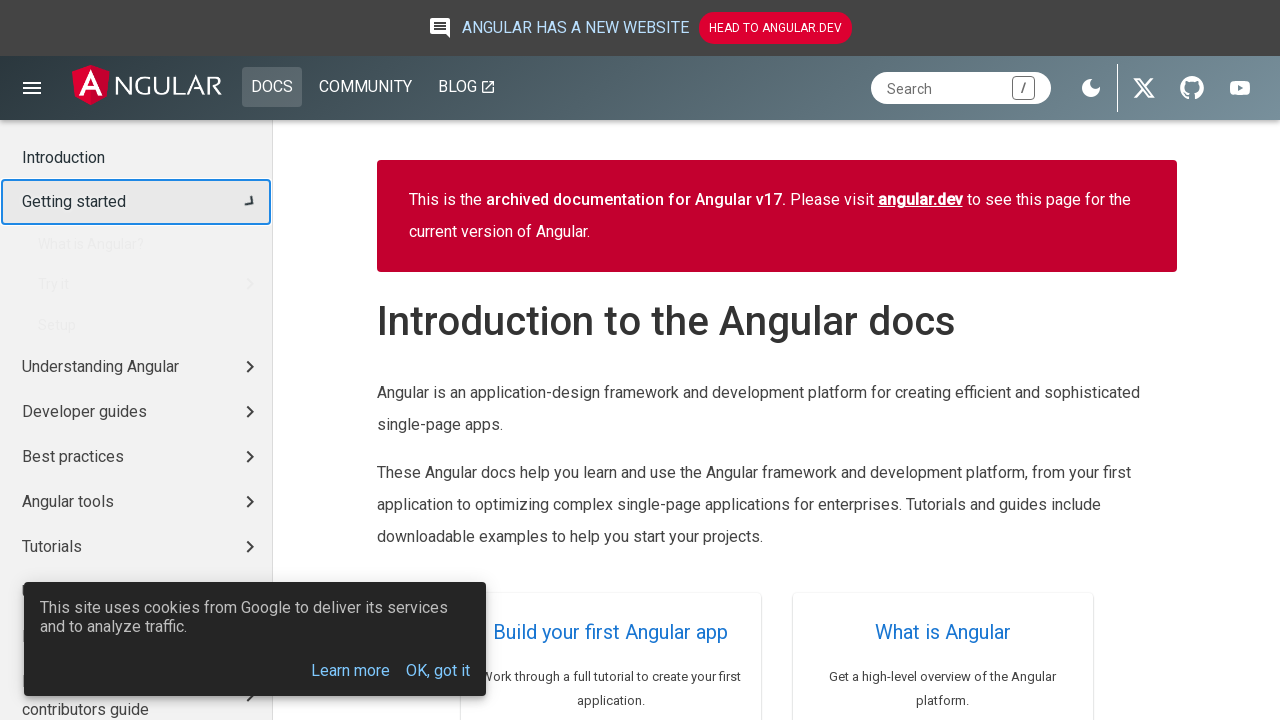

Waited 300ms for expansion animation
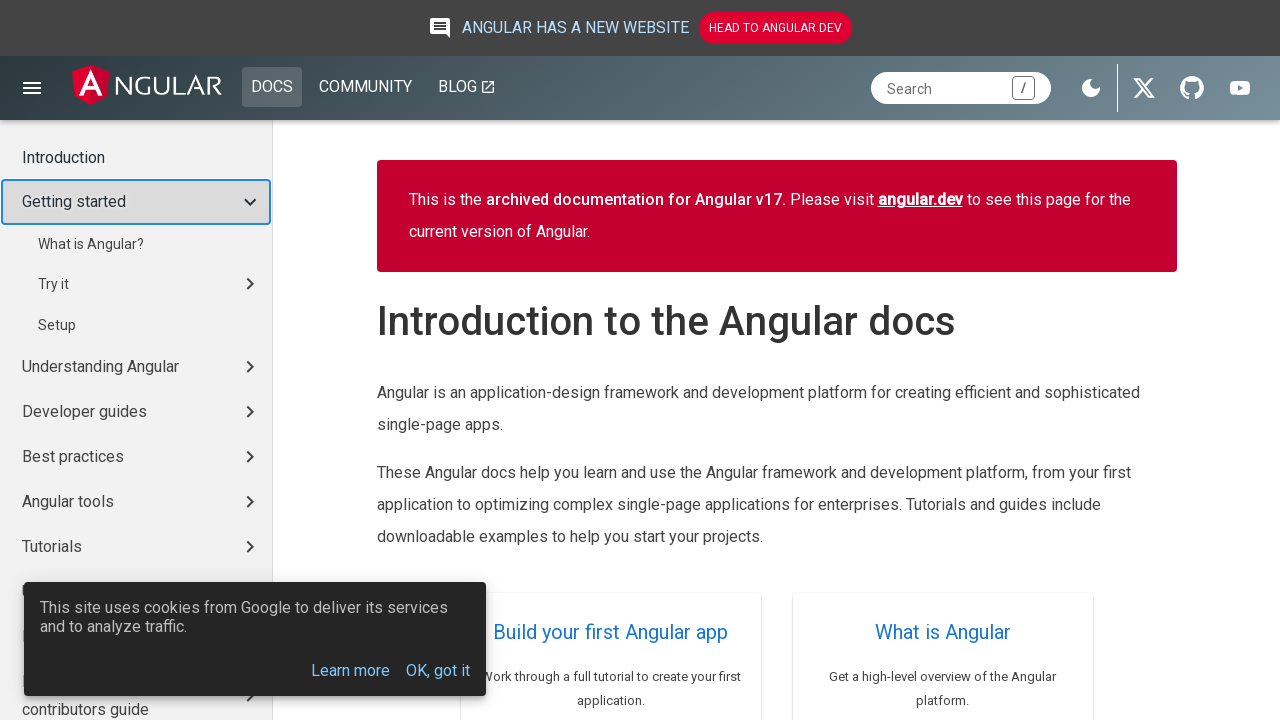

Verified nav-item heading is now expanded
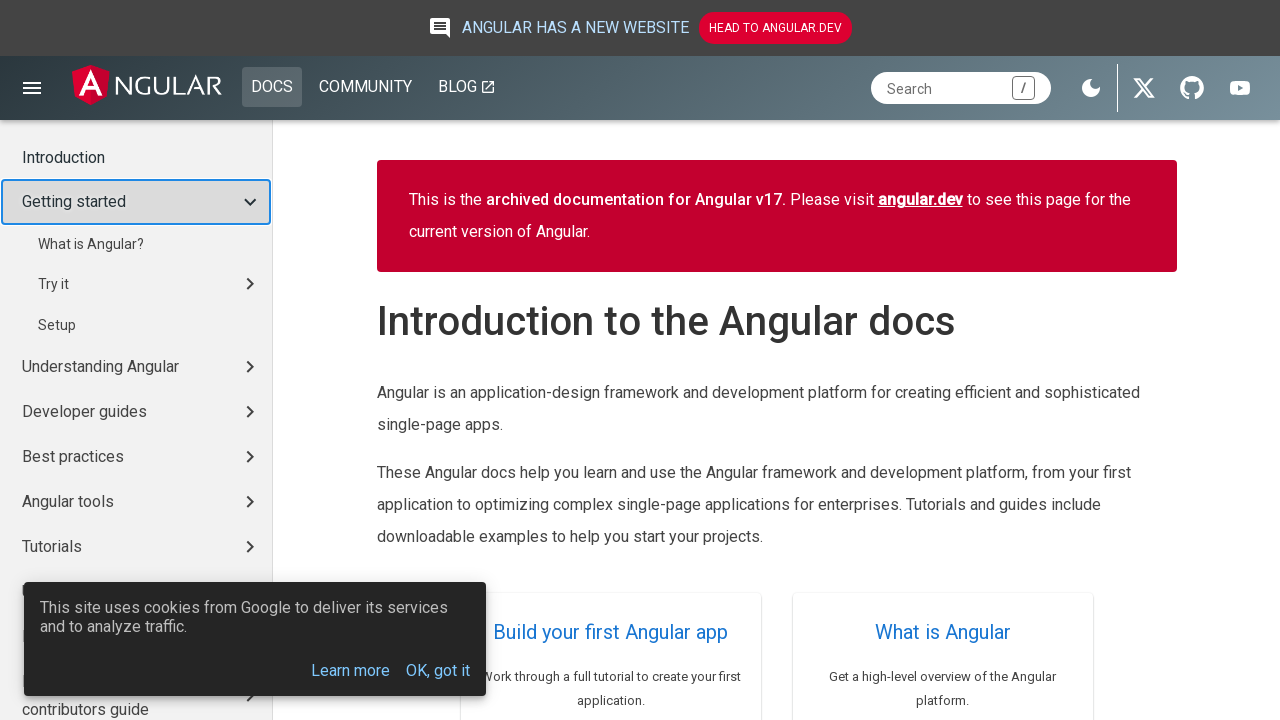

Verified still on /docs page after expanding
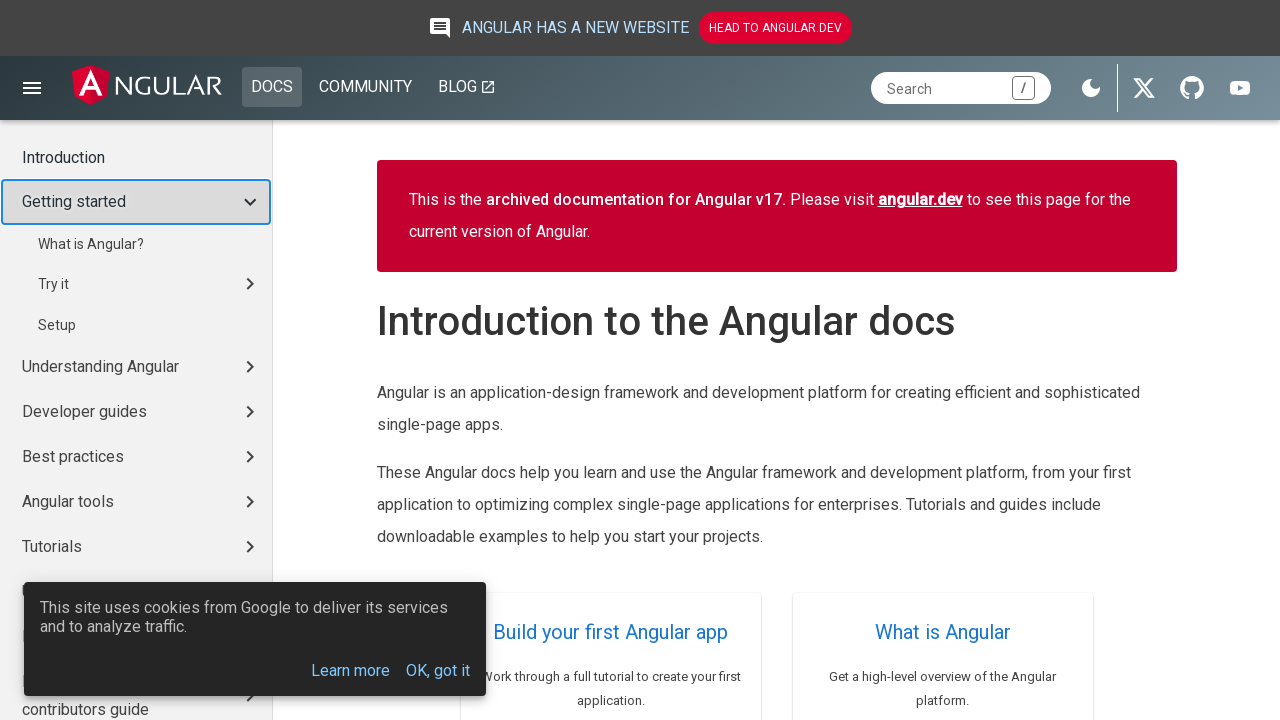

Clicked nav-item heading to collapse at (136, 202) on aio-nav-menu .vertical-menu-item.heading >> nth=0
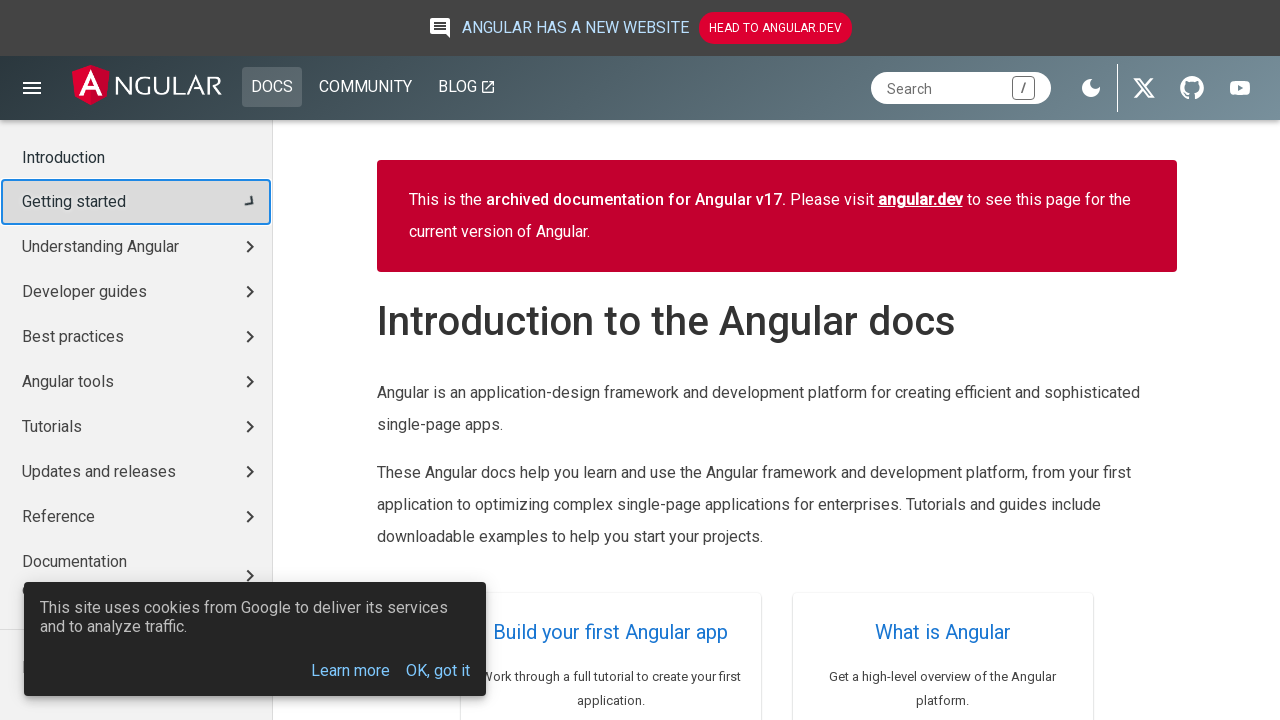

Waited 300ms for collapse animation
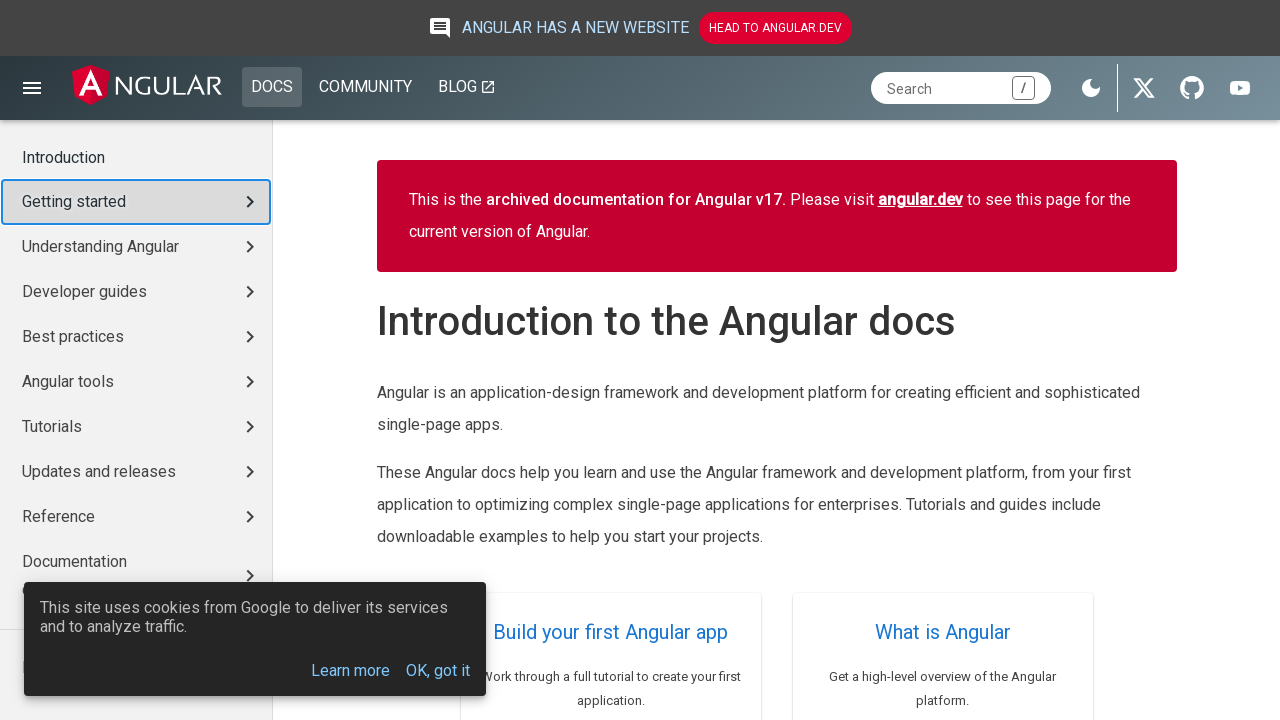

Verified nav-item heading is now collapsed
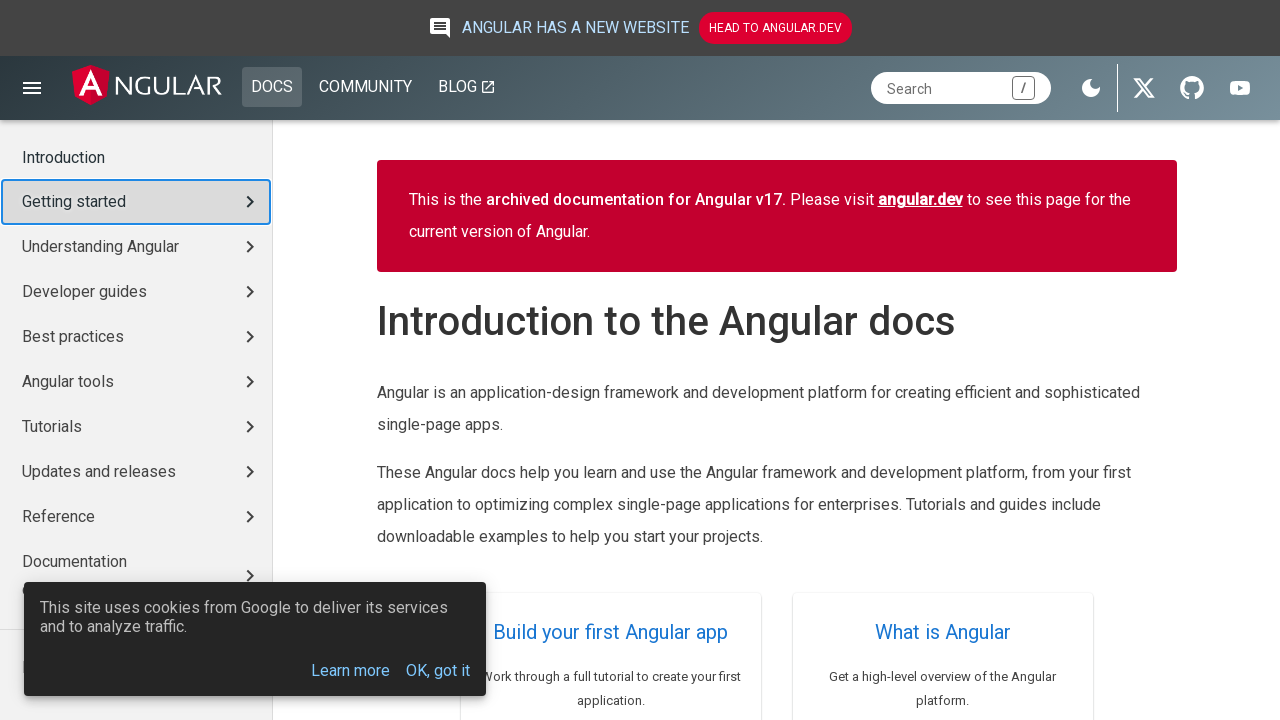

Verified still on /docs page after collapsing
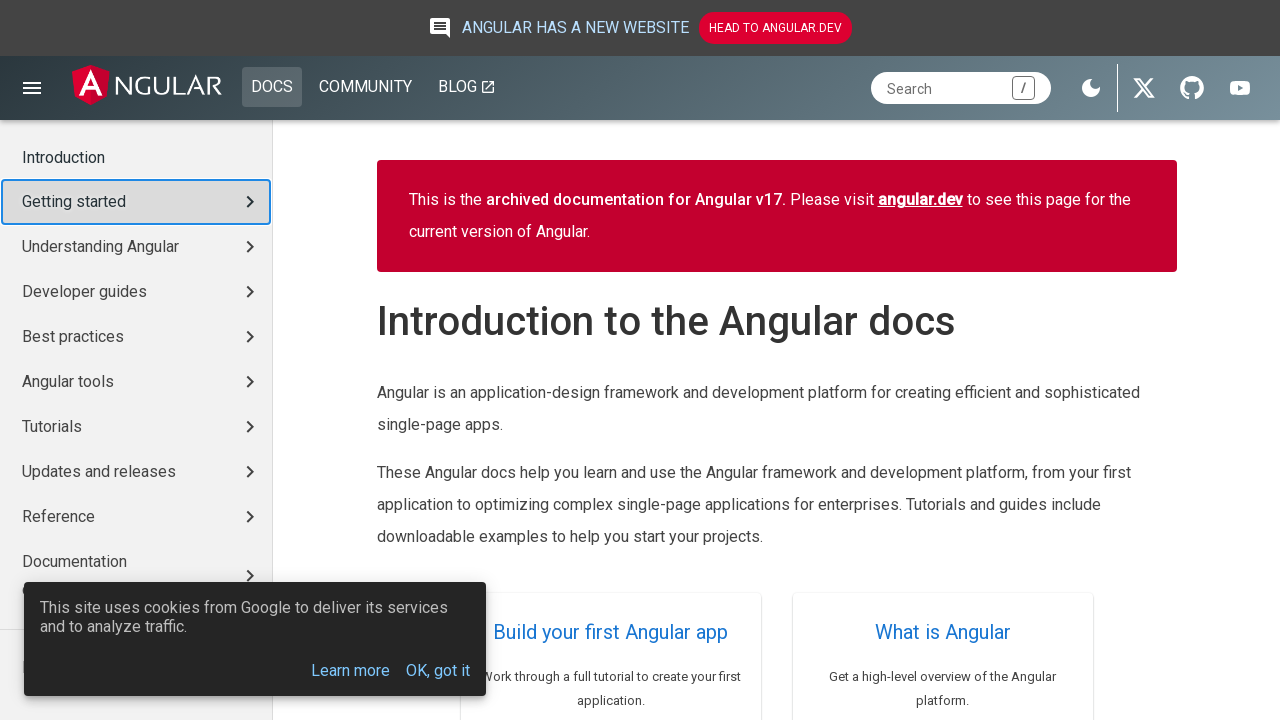

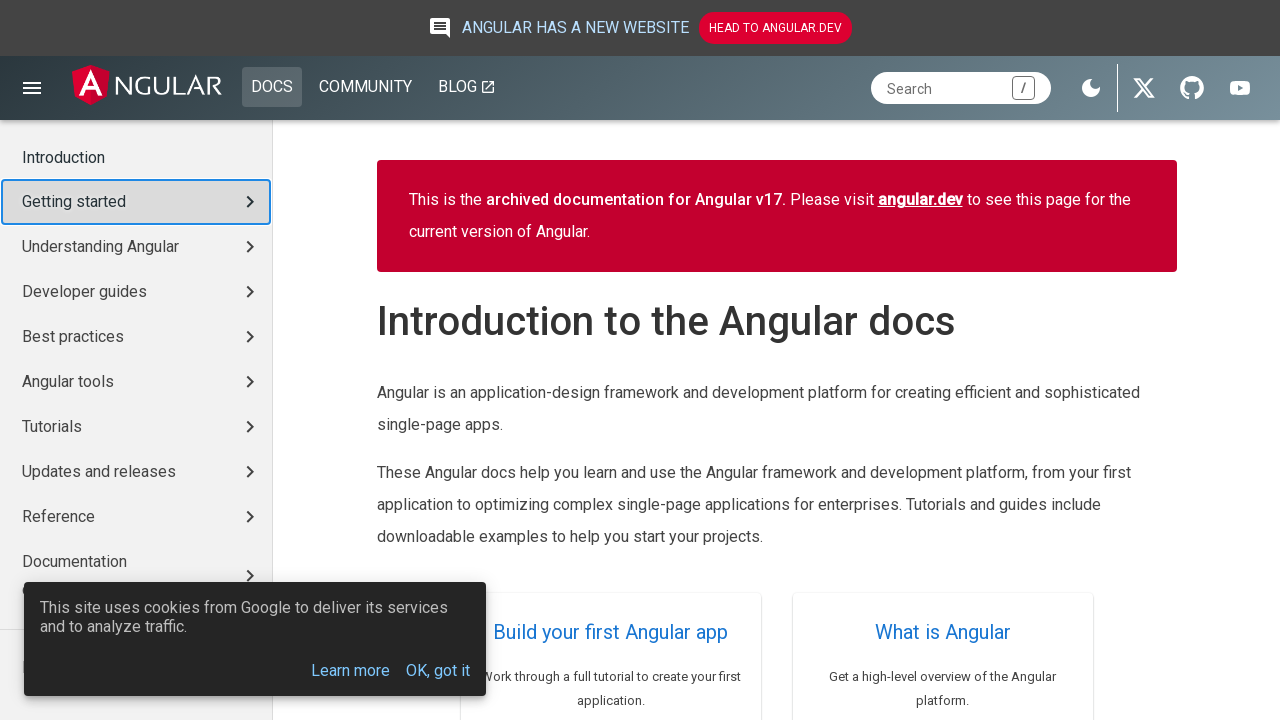